Tests an e-commerce vegetable shopping flow by searching for products, adding specific items to cart, and proceeding through checkout

Starting URL: https://rahulshettyacademy.com/seleniumPractise/#/

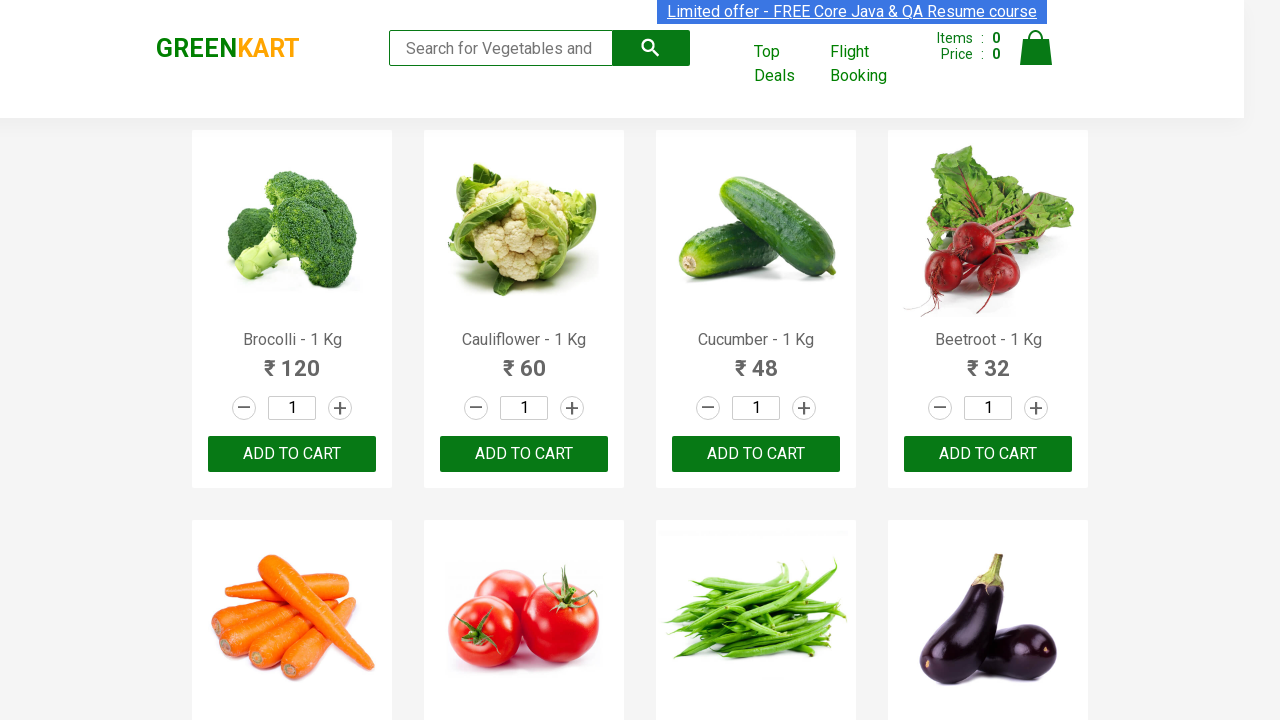

Filled search form with 'ca' to filter products on form input
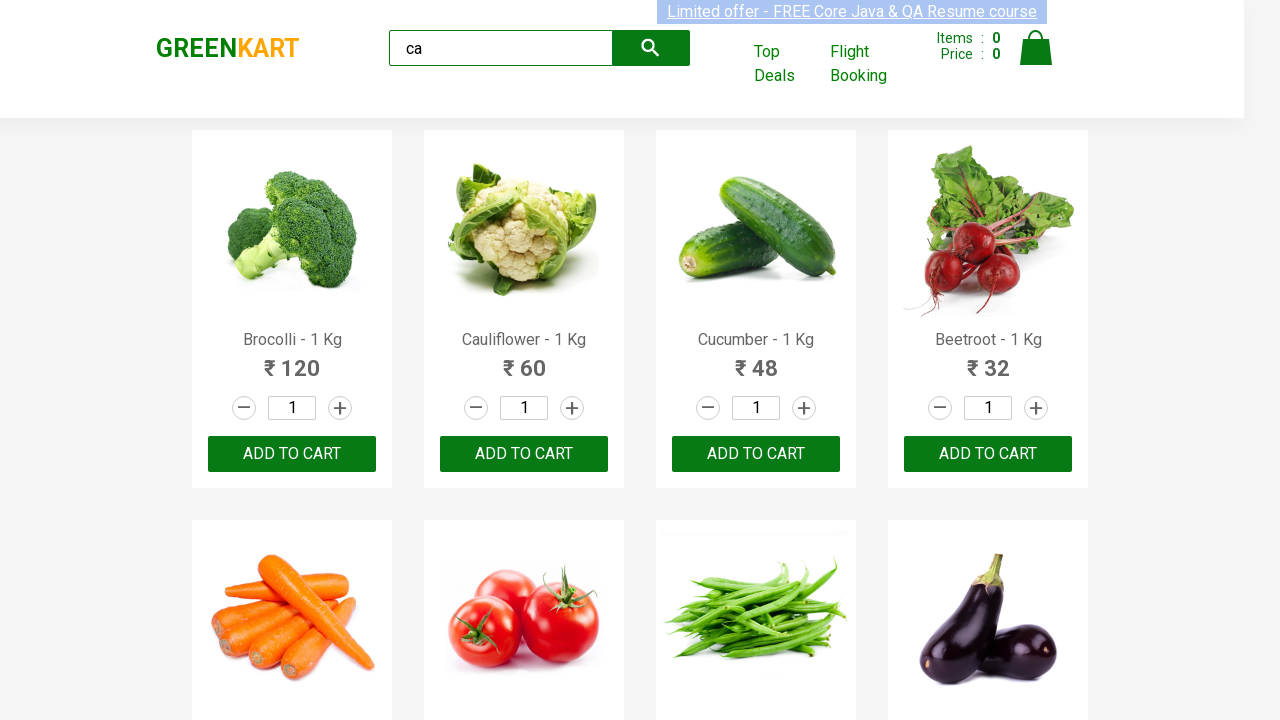

Waited 2 seconds for products to filter
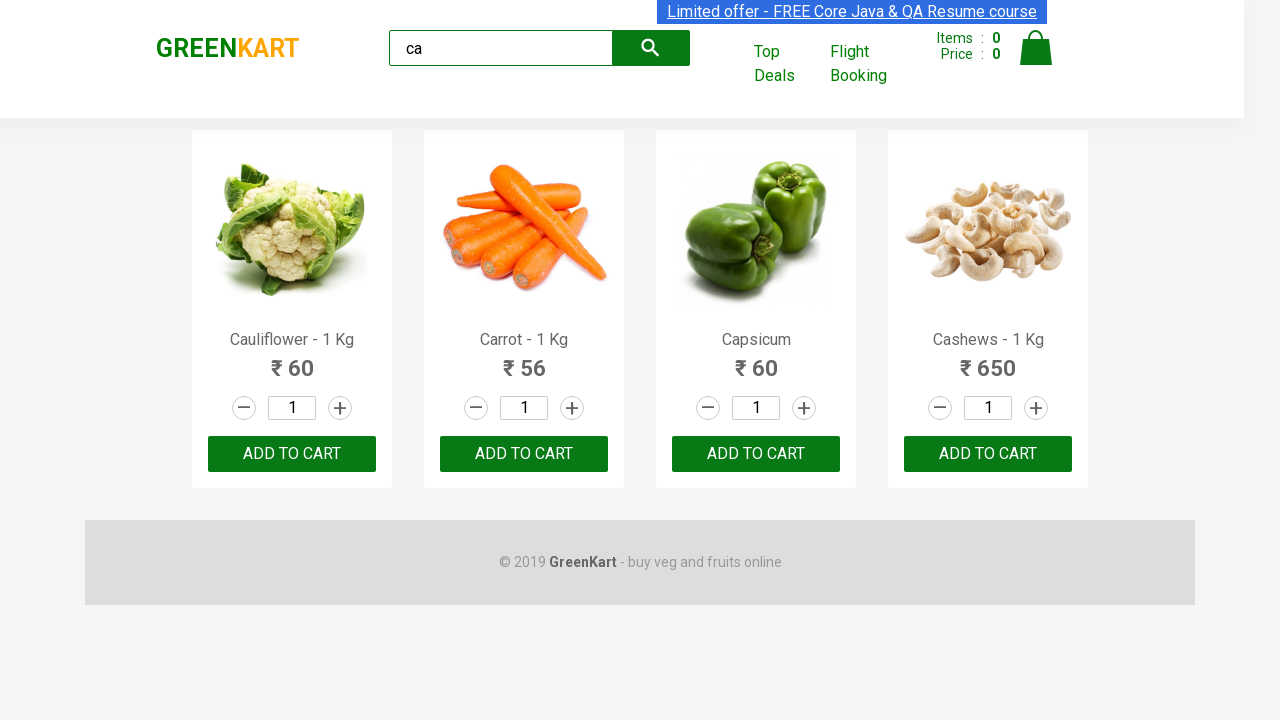

Filtered products became visible
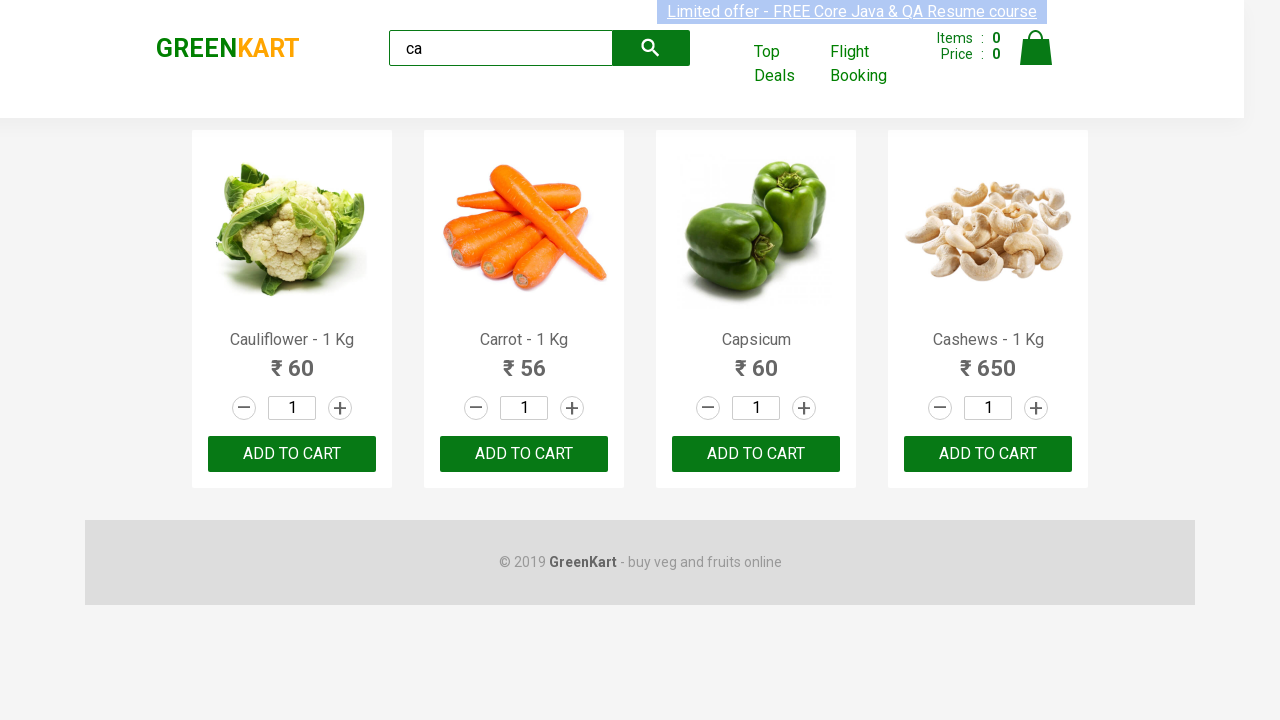

Added Cashews to cart at (988, 454) on .products .product >> nth=3 >> button
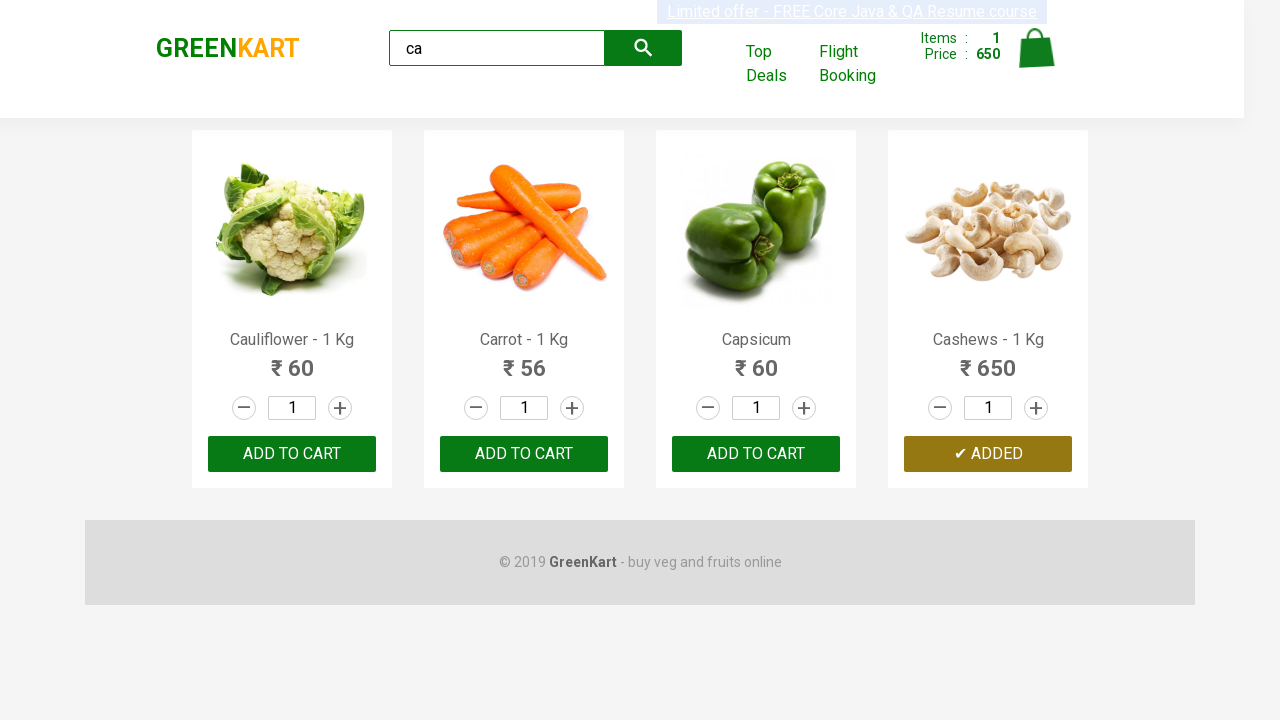

Clicked shopping cart icon at (1036, 48) on .cart-icon > img
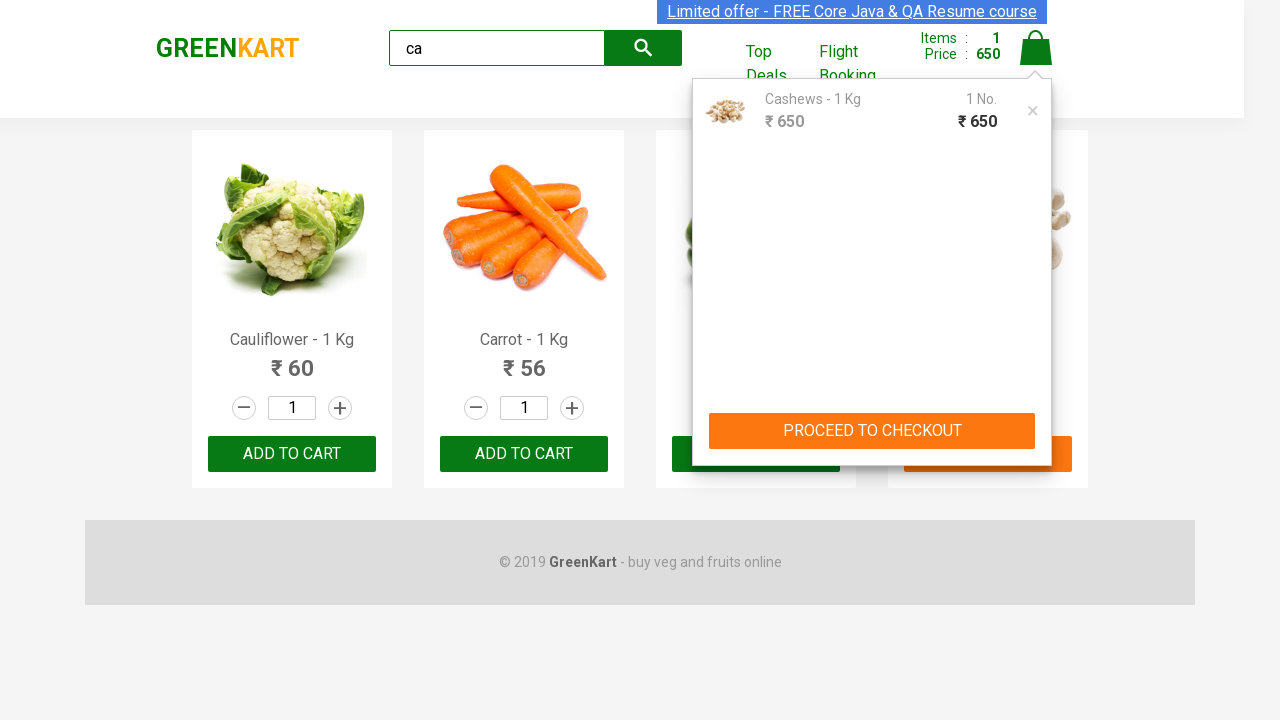

Clicked PROCEED TO CHECKOUT button at (872, 431) on text=PROCEED TO CHECKOUT
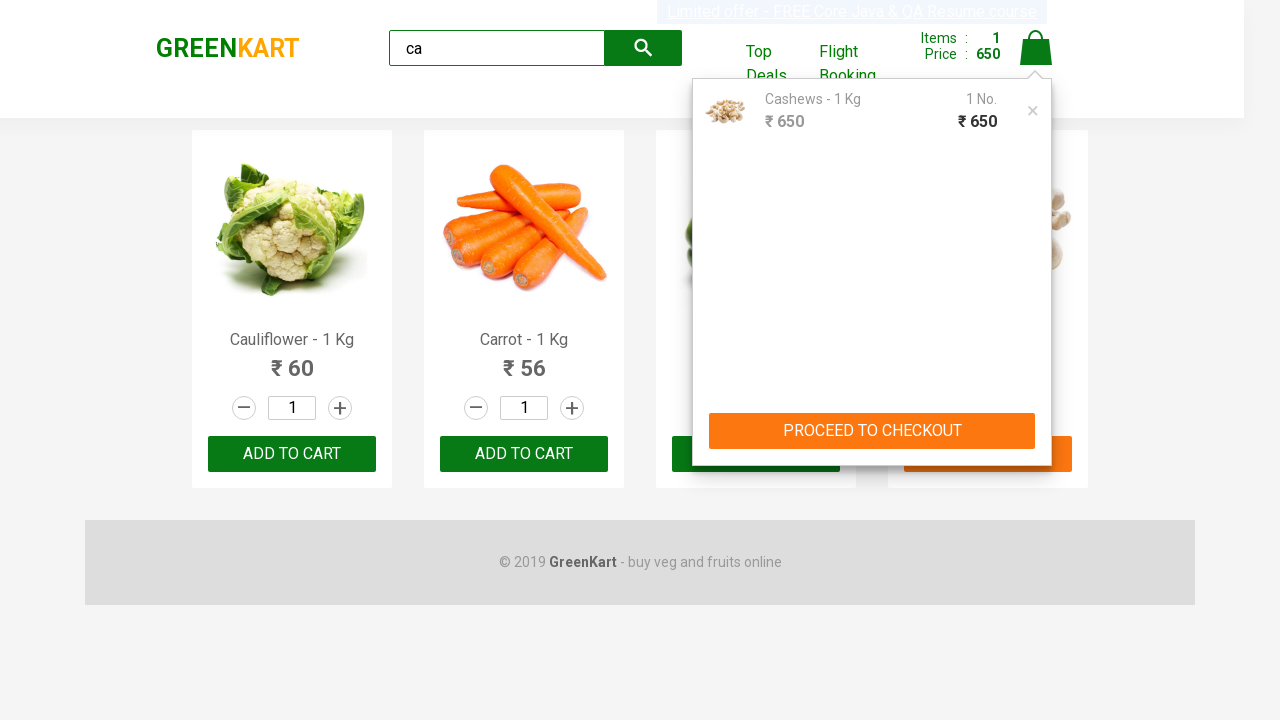

Clicked Place Order button to complete checkout at (1036, 420) on text=Place Order
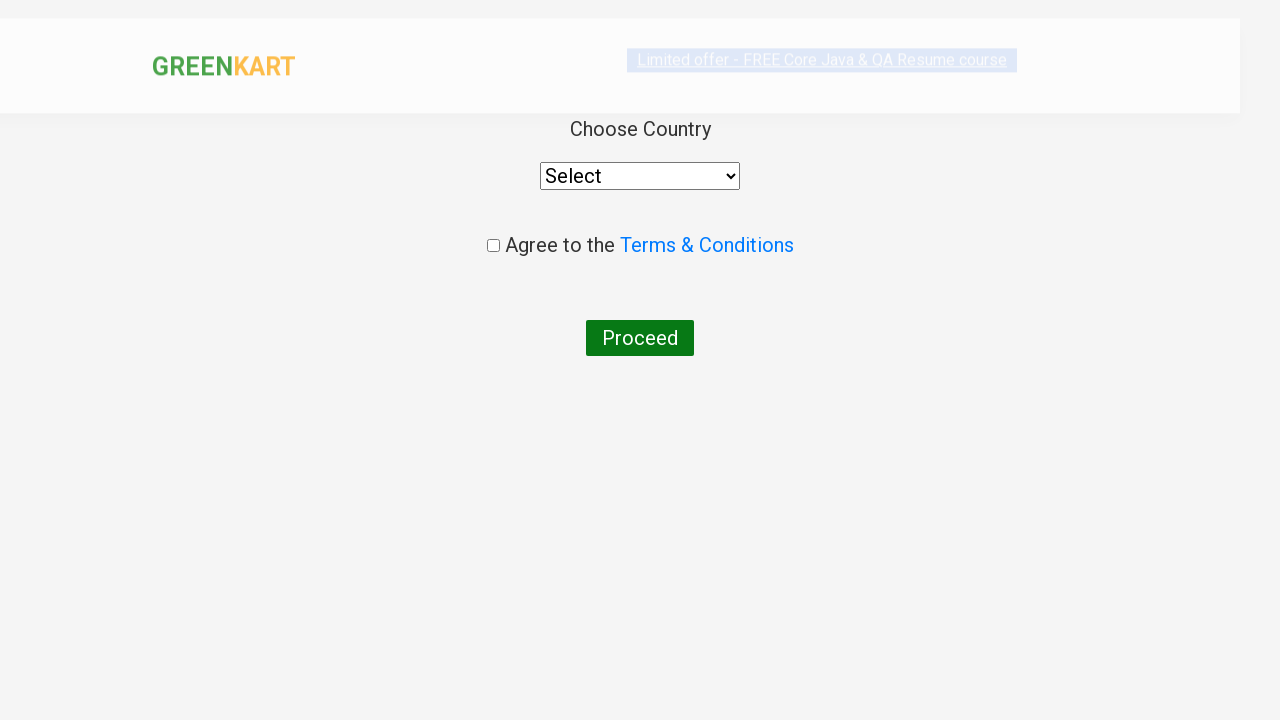

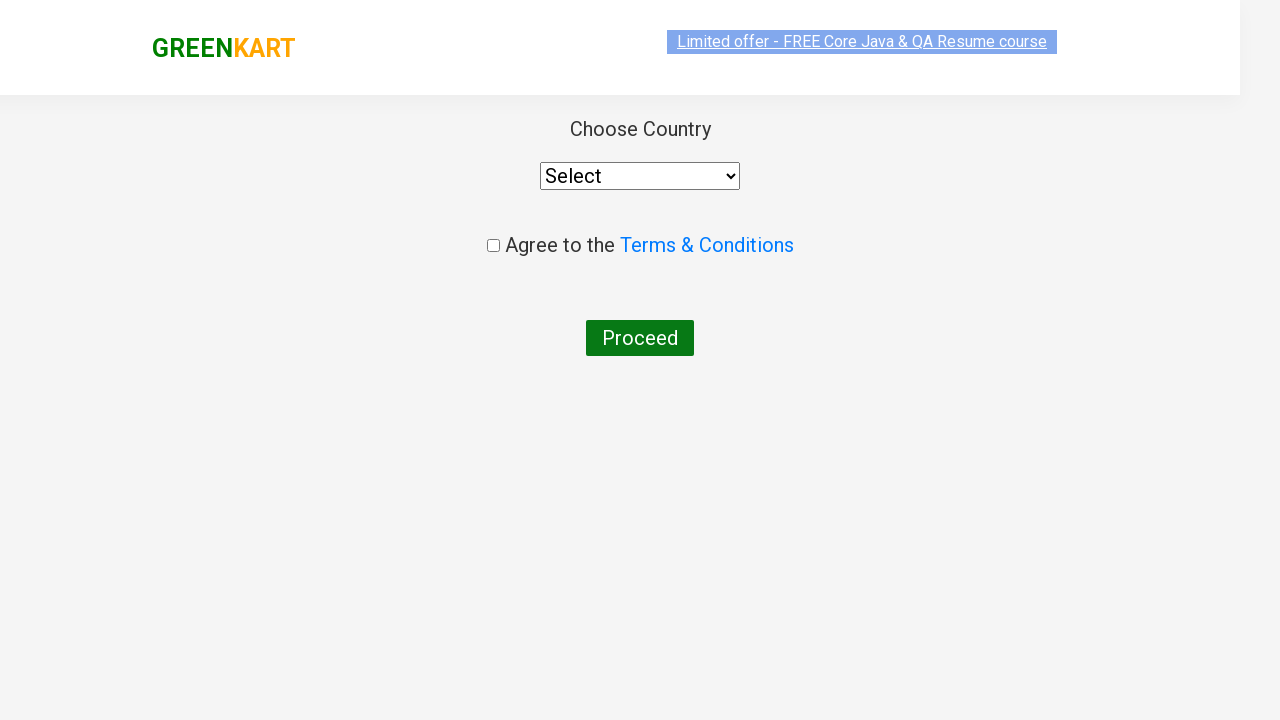